Tests prompt alert functionality by triggering a prompt, entering text, and accepting it

Starting URL: http://demo.automationtesting.in/Alerts.html

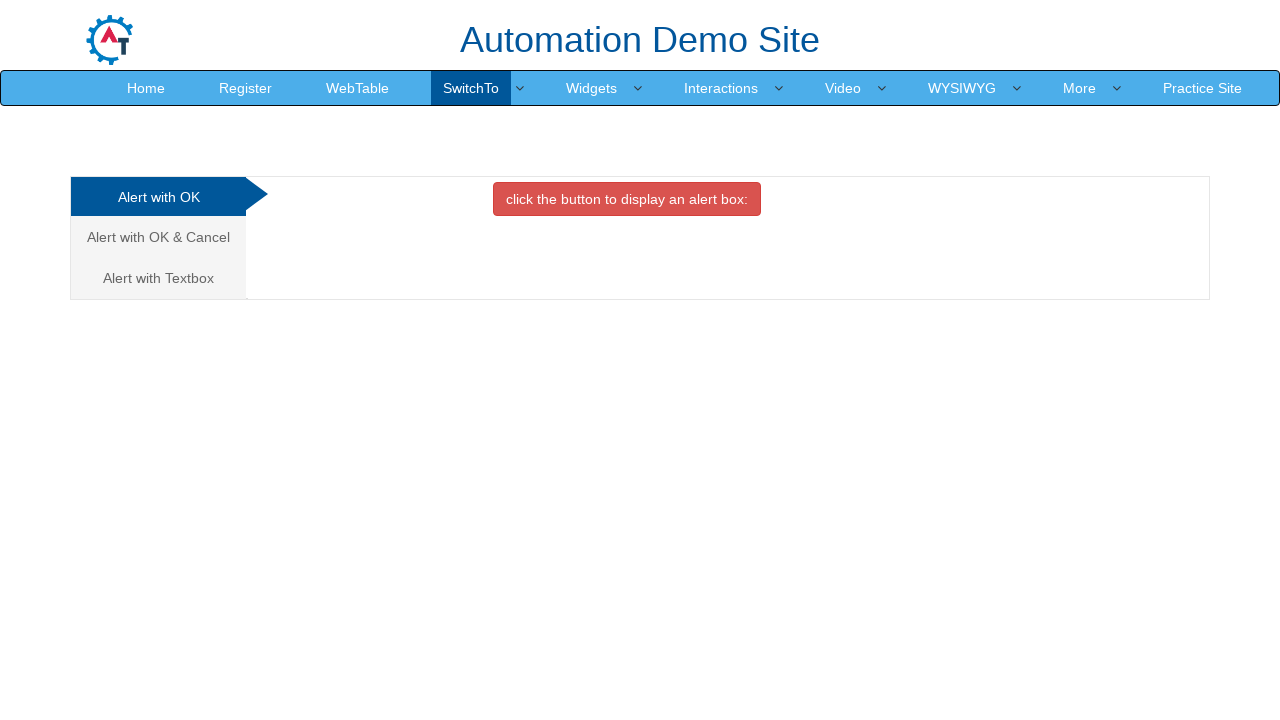

Clicked on the 'Alert with Textbox' tab at (158, 278) on xpath=//a[contains(text(),'Alert with Textbox')]
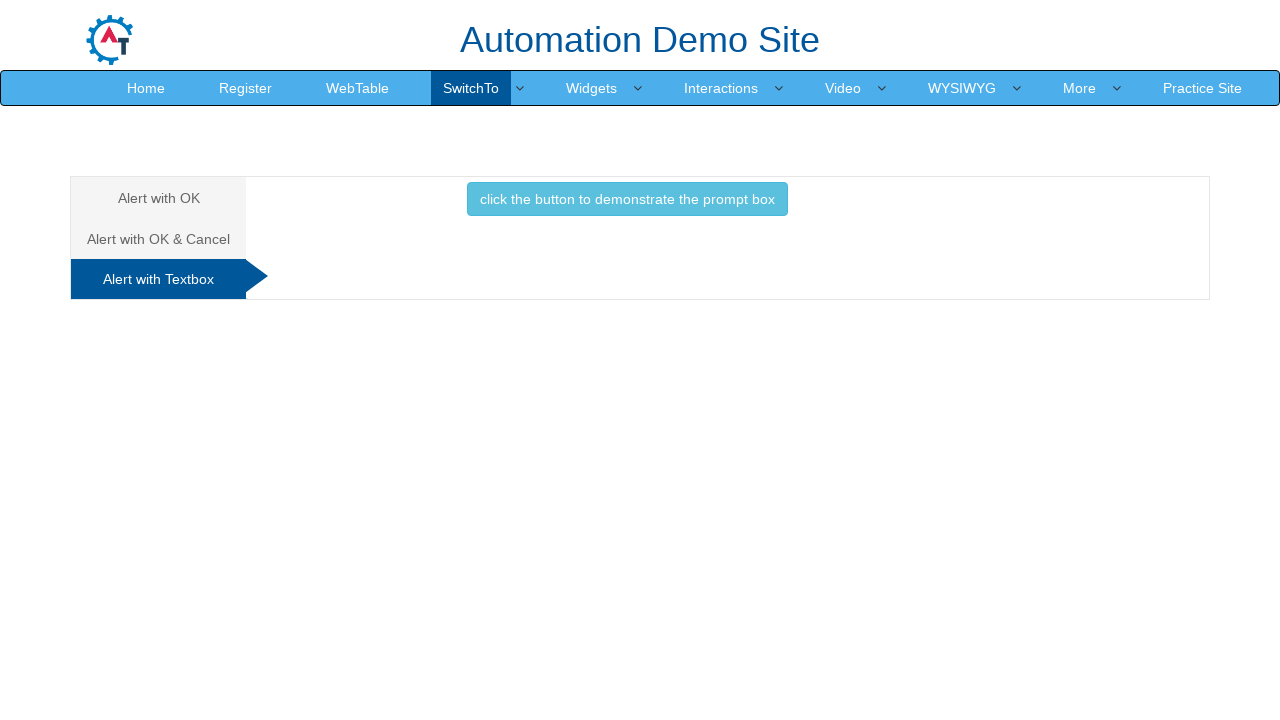

Clicked the button to trigger the prompt box at (627, 199) on xpath=//button[contains(text(),'click the button to demonstrate the prompt box')
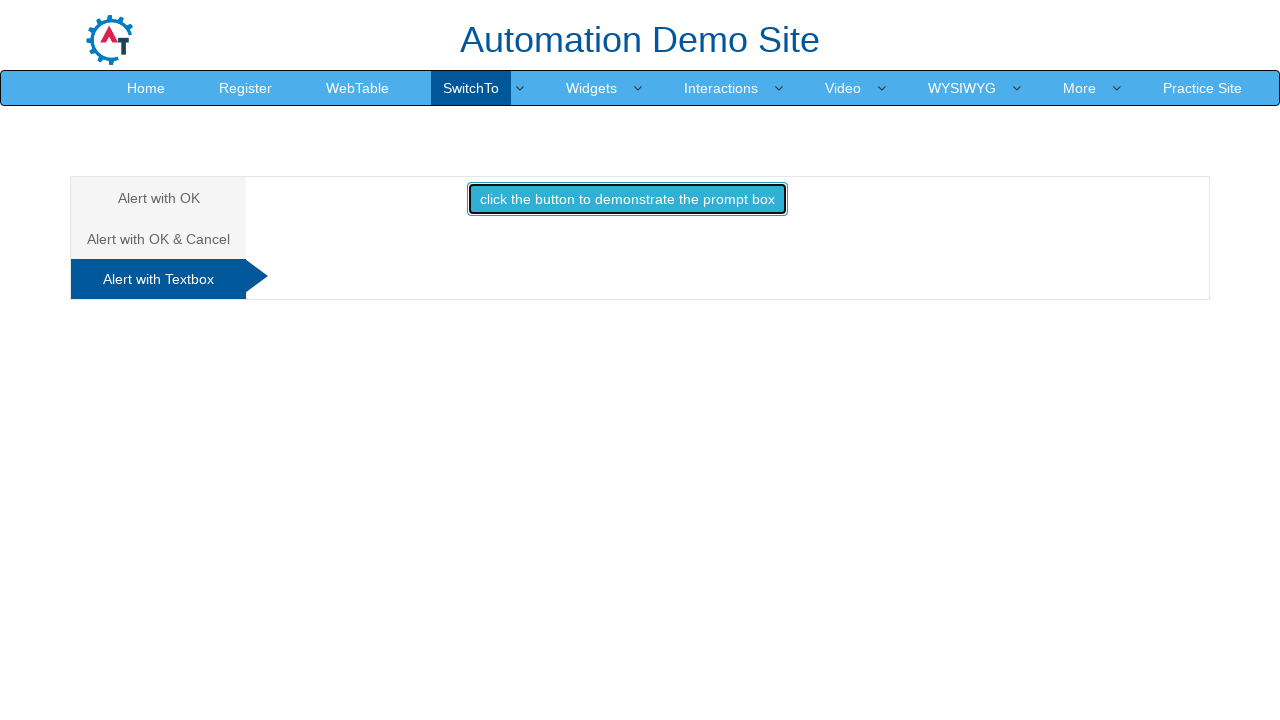

Set up dialog handler to accept prompt with text 'Akshata'
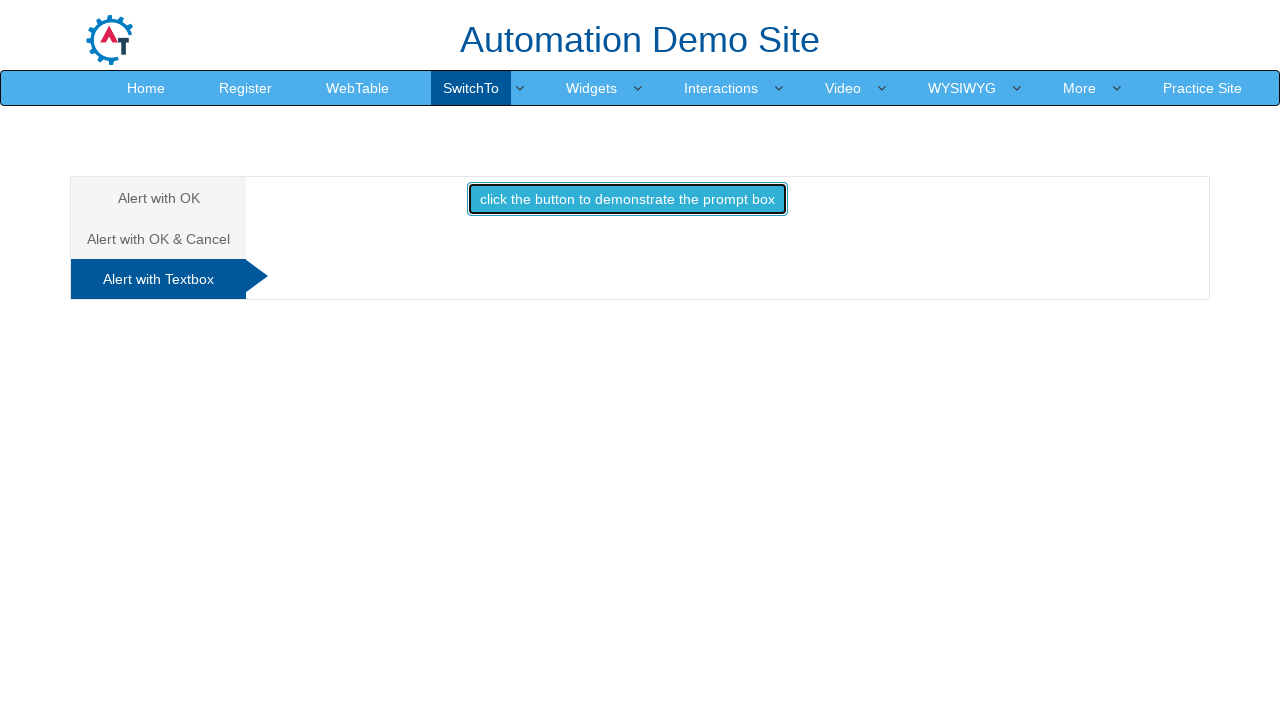

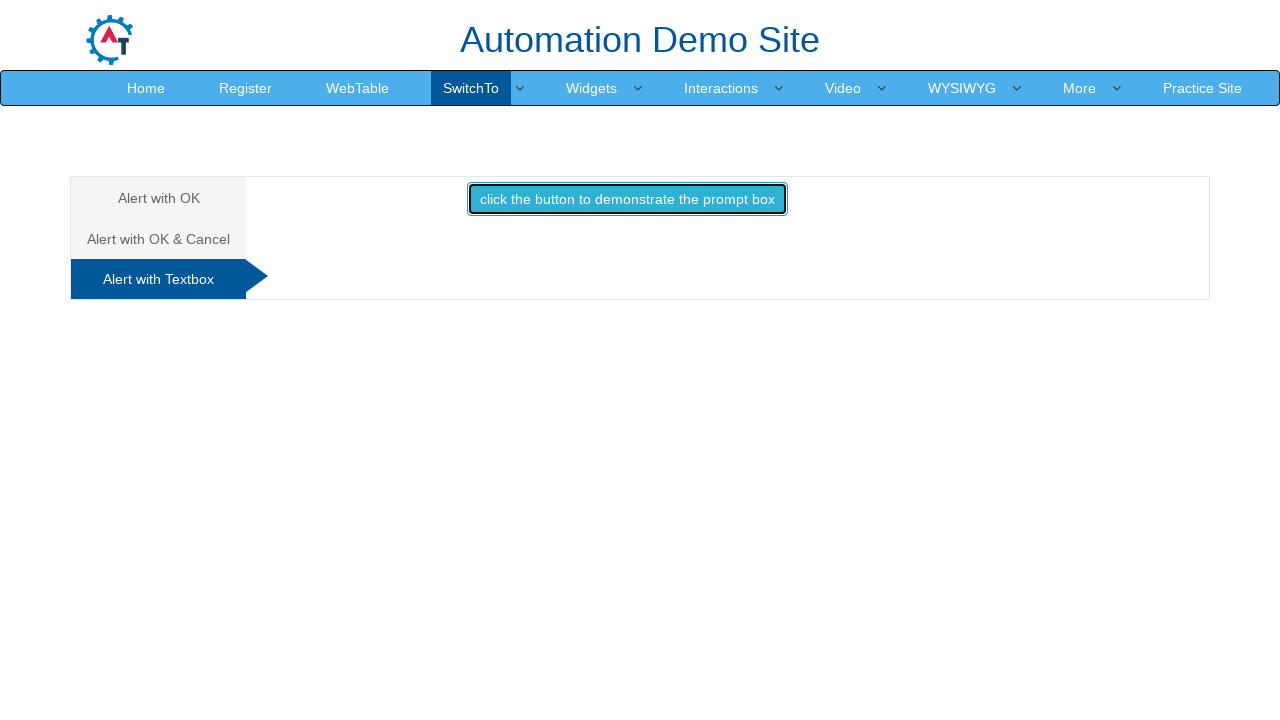